Checks accessibility compliance by verifying all buttons and links have proper ARIA labels or text content.

Starting URL: https://danieljoffe.com

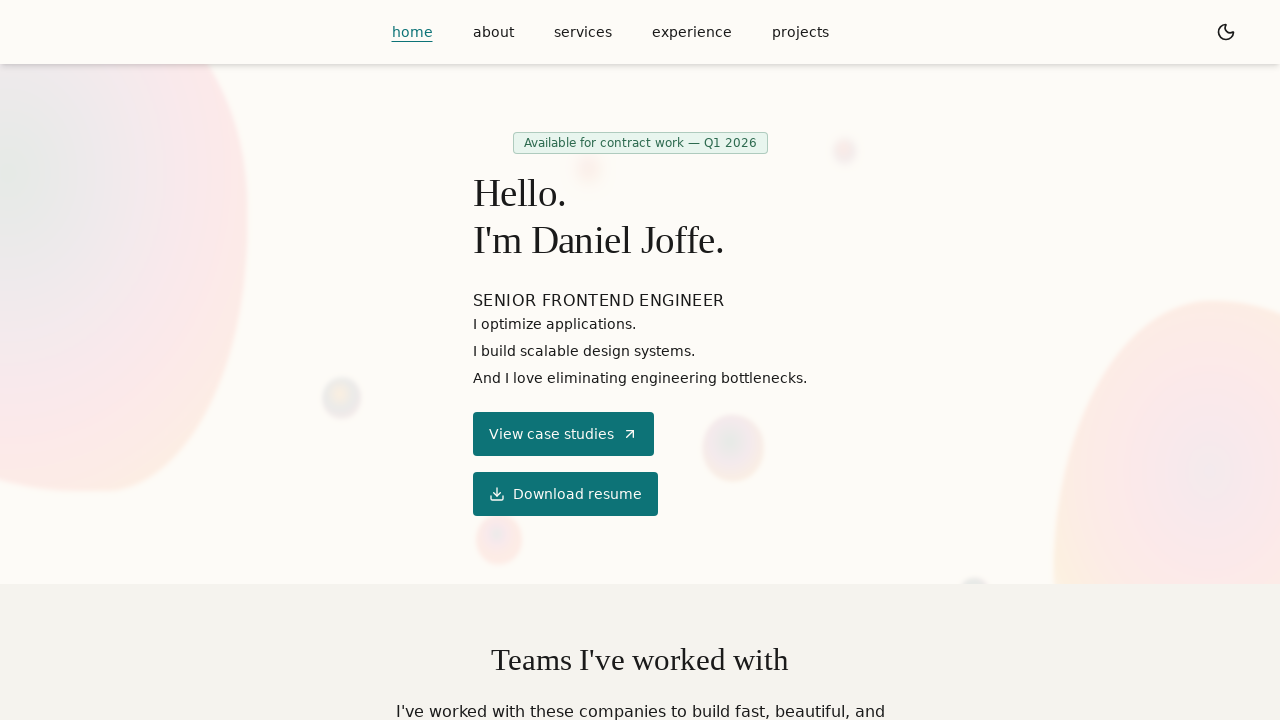

Page loaded with domcontentloaded state
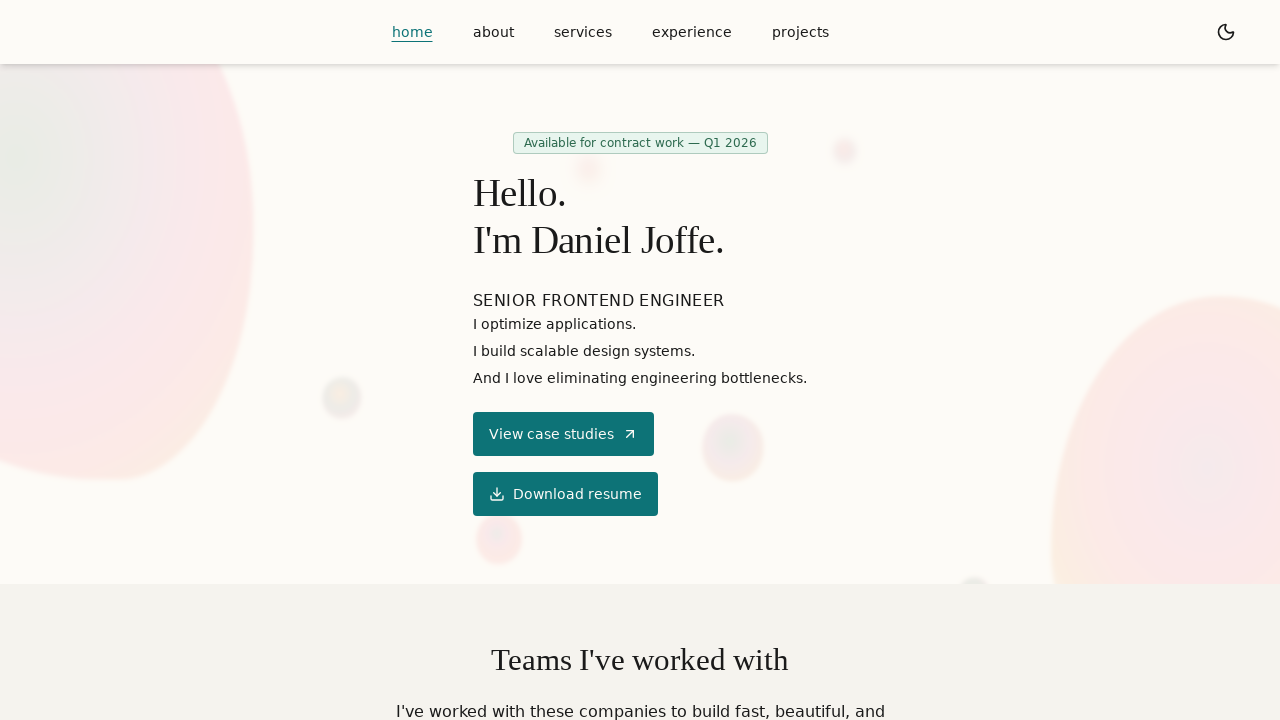

Located all button elements on page
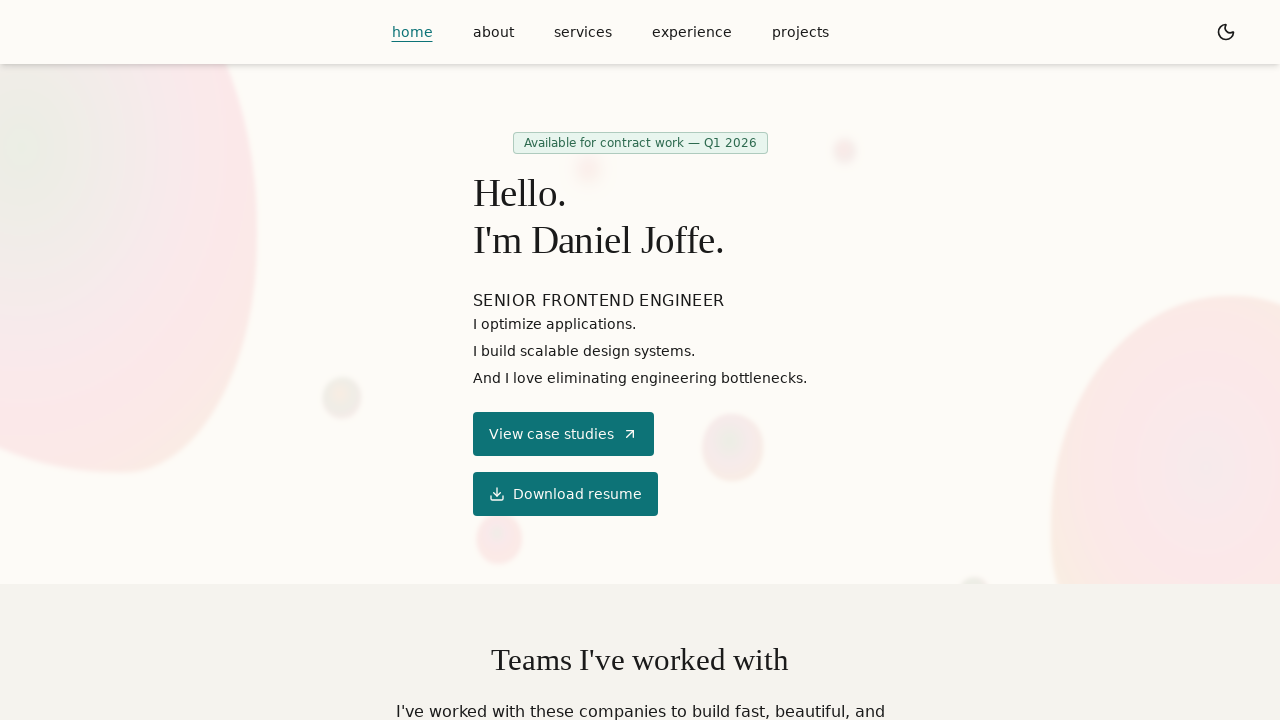

First button element is attached to DOM
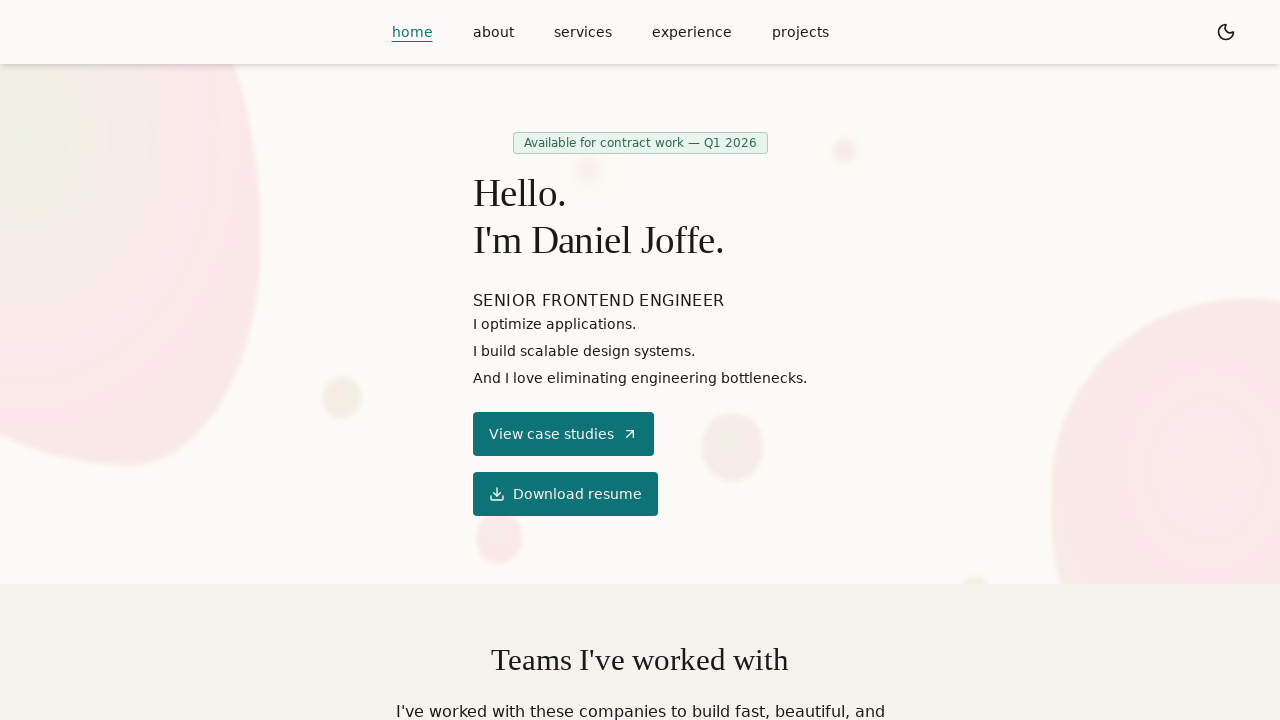

Located all link elements on page
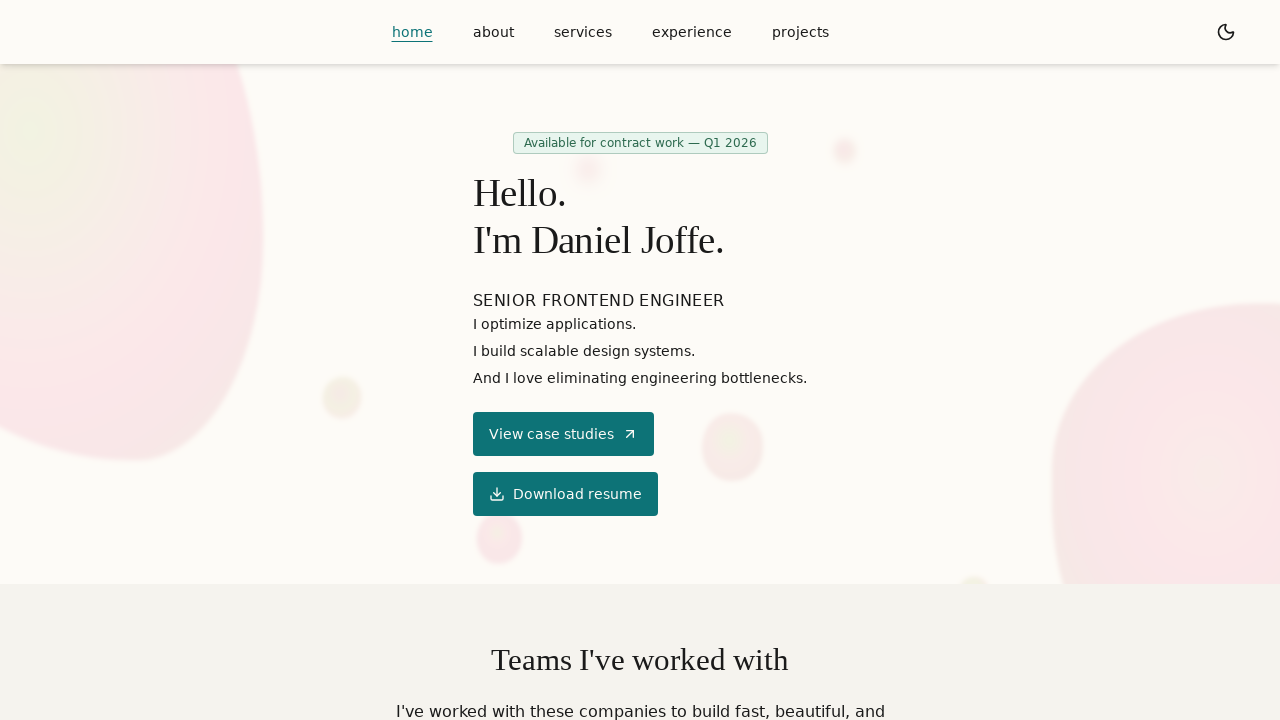

First link element is attached to DOM
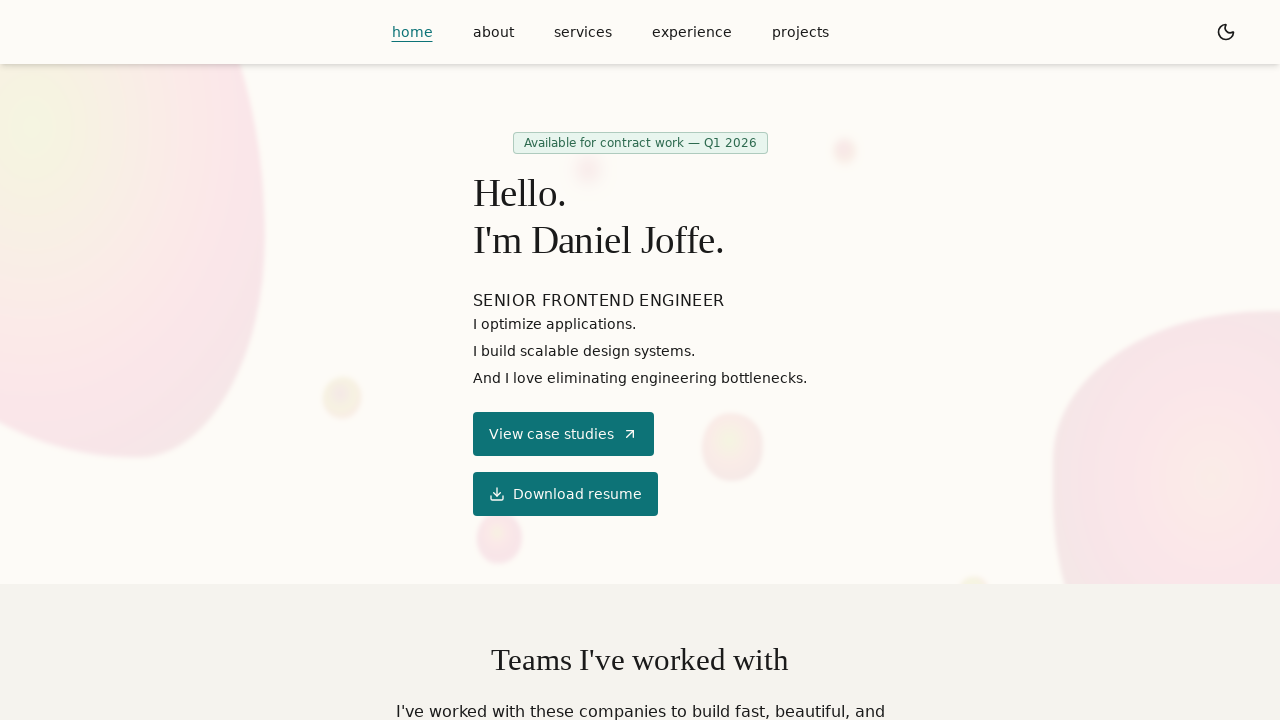

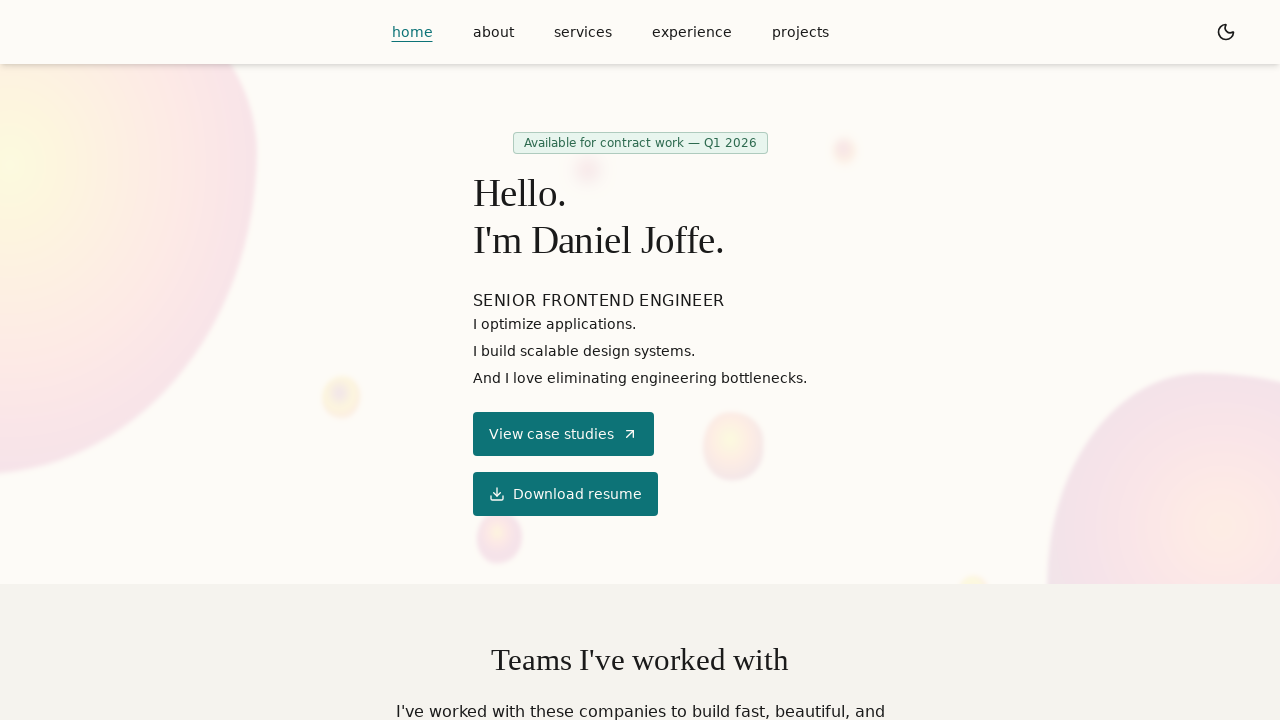